Tests keyboard press functionality by navigating to a practice page and performing a Ctrl+A (select all) keyboard shortcut using keyboard actions.

Starting URL: https://letskodeit.teachable.com/p/practice

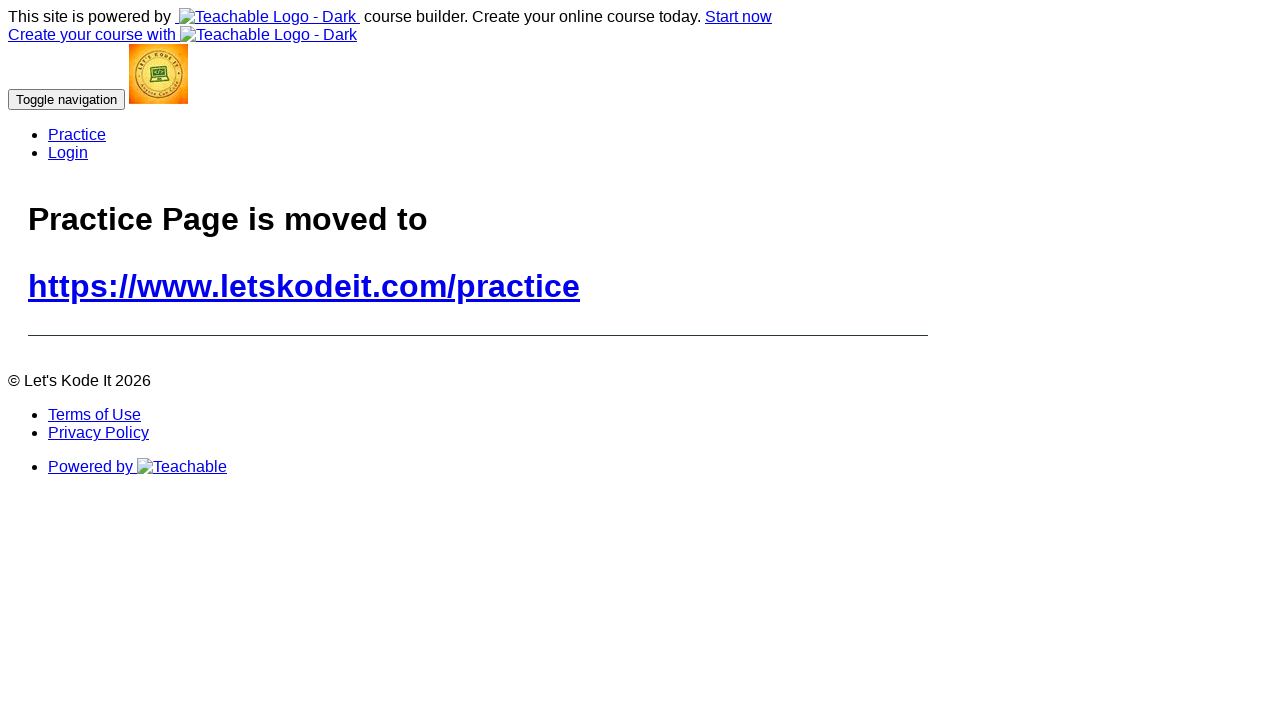

Waited for page to load (domcontentloaded)
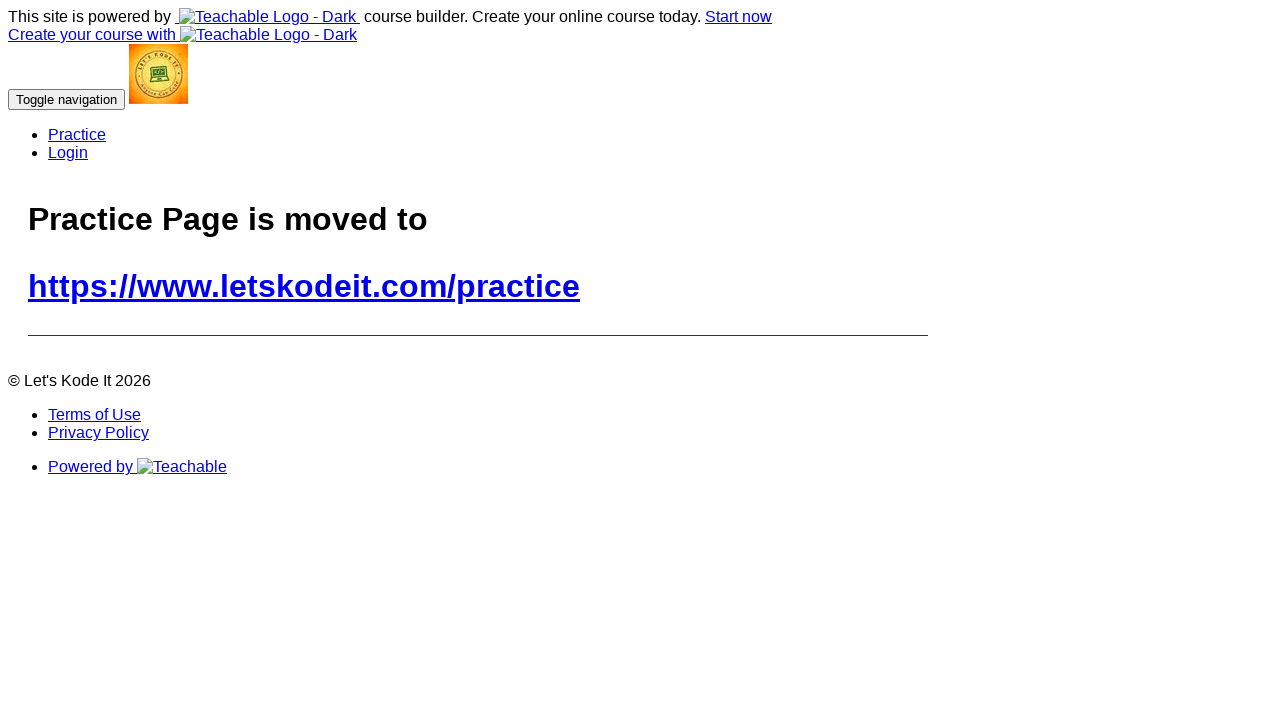

Pressed Control key down
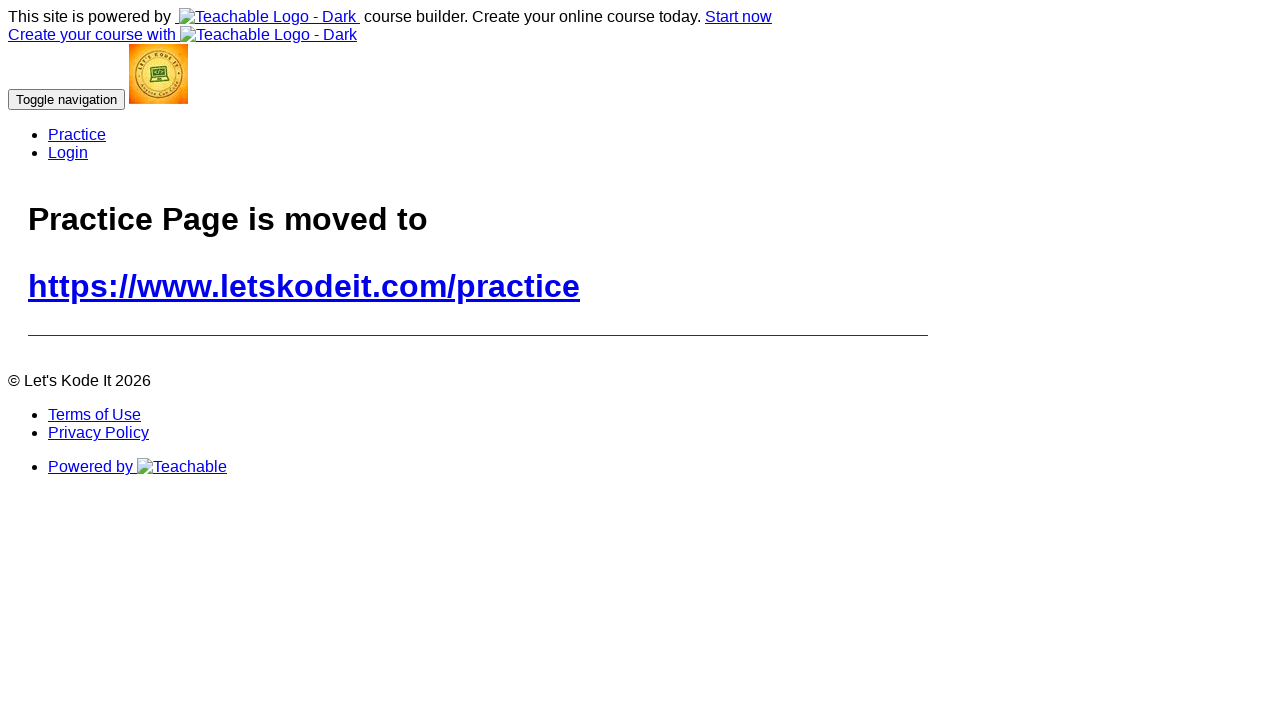

Pressed 'a' key to select all
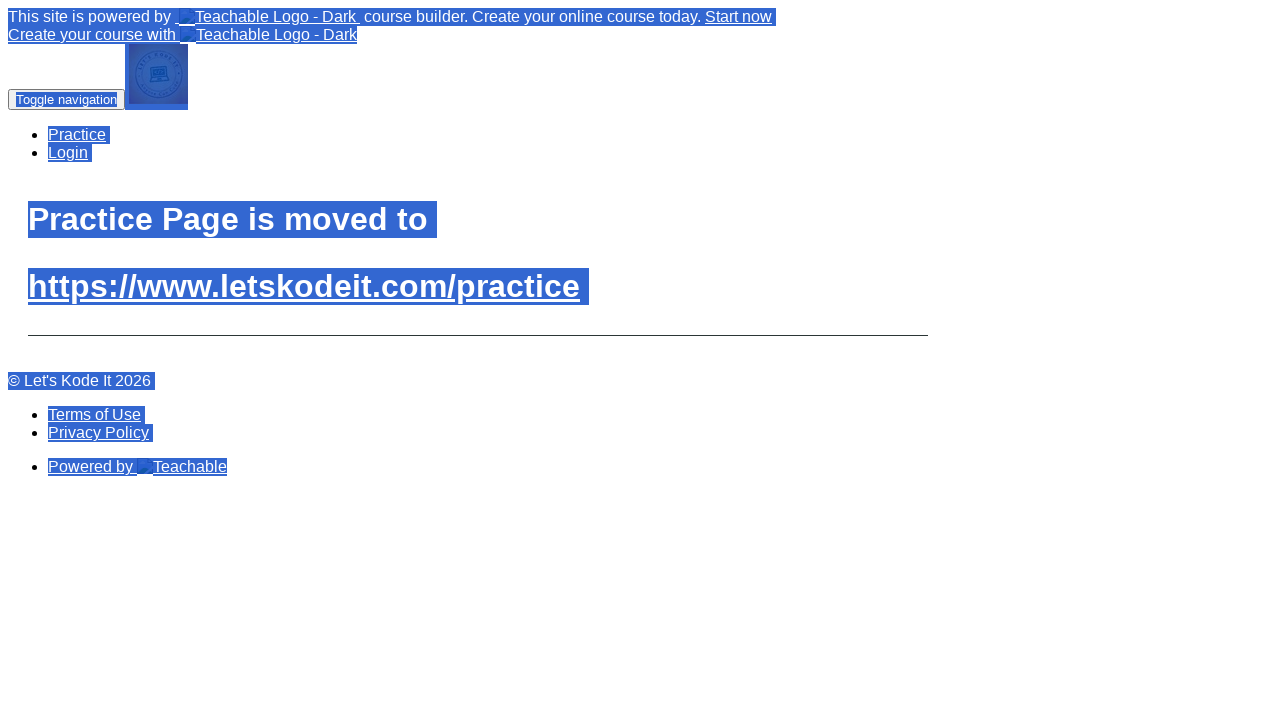

Released Control key - Ctrl+A keyboard shortcut completed
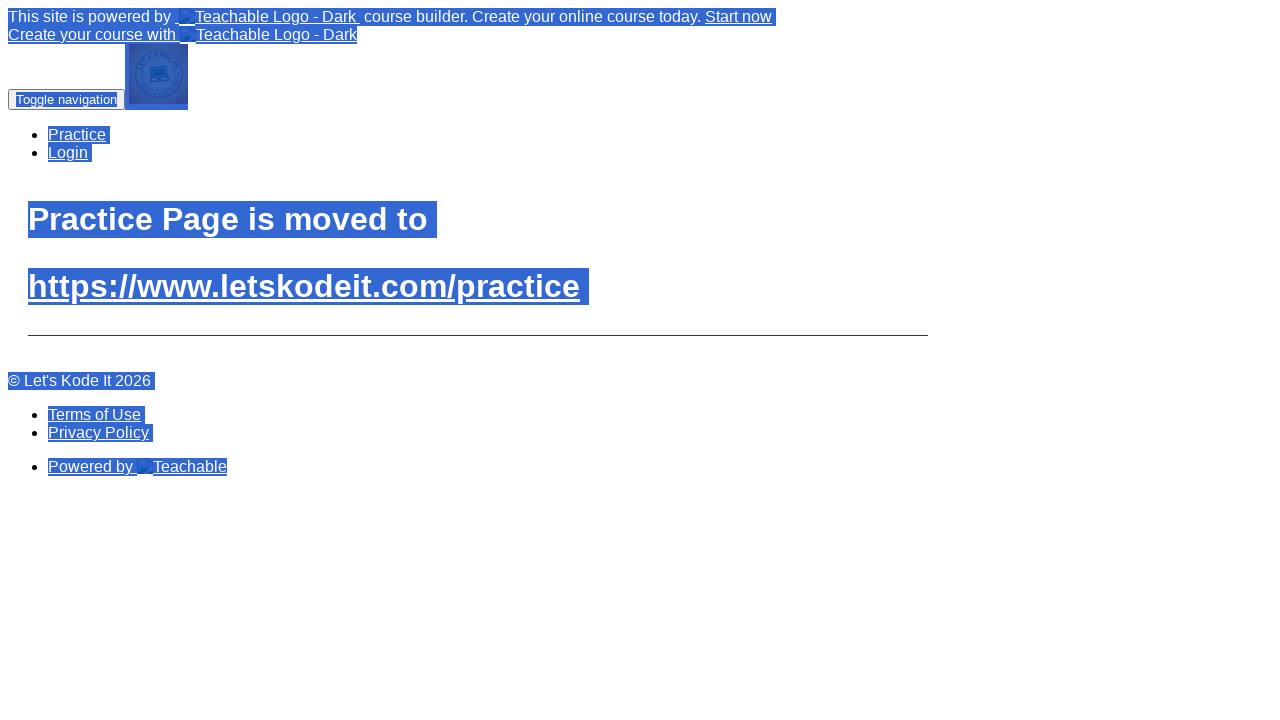

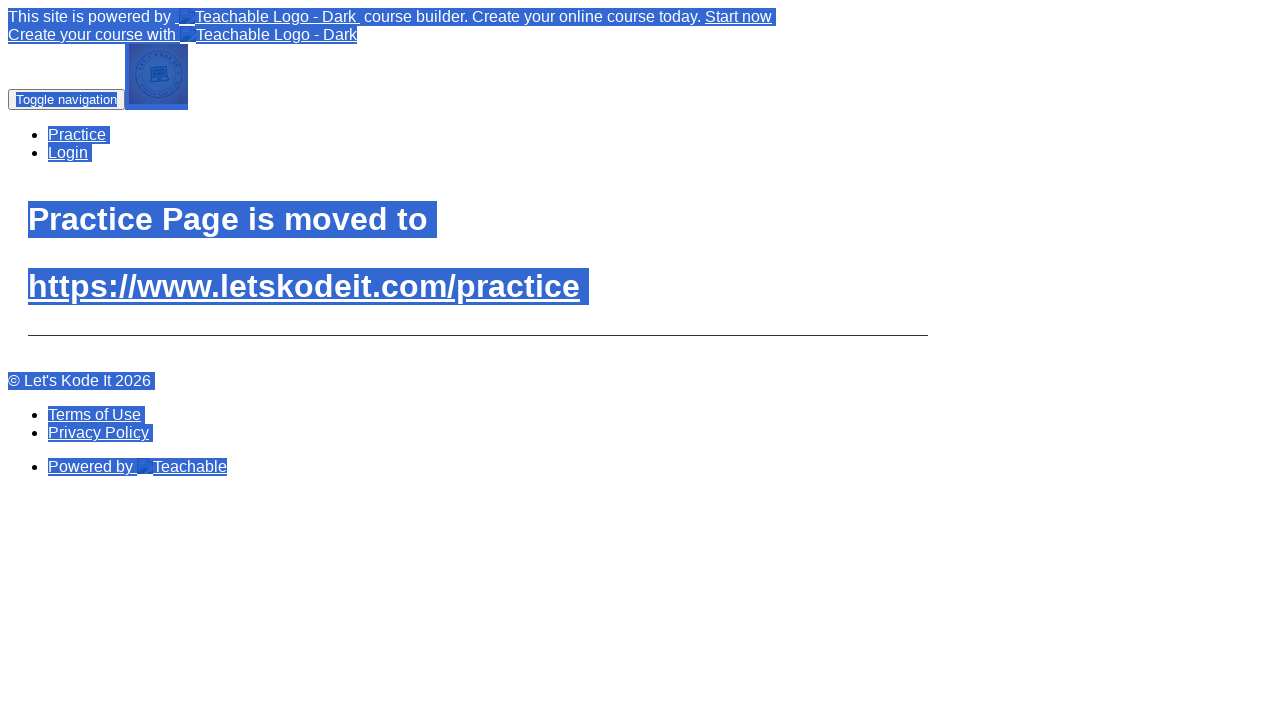